Tests registration form validation when terms and conditions checkbox is not checked and verifies error alert

Starting URL: https://javabykiran.com/liveproject/index.html

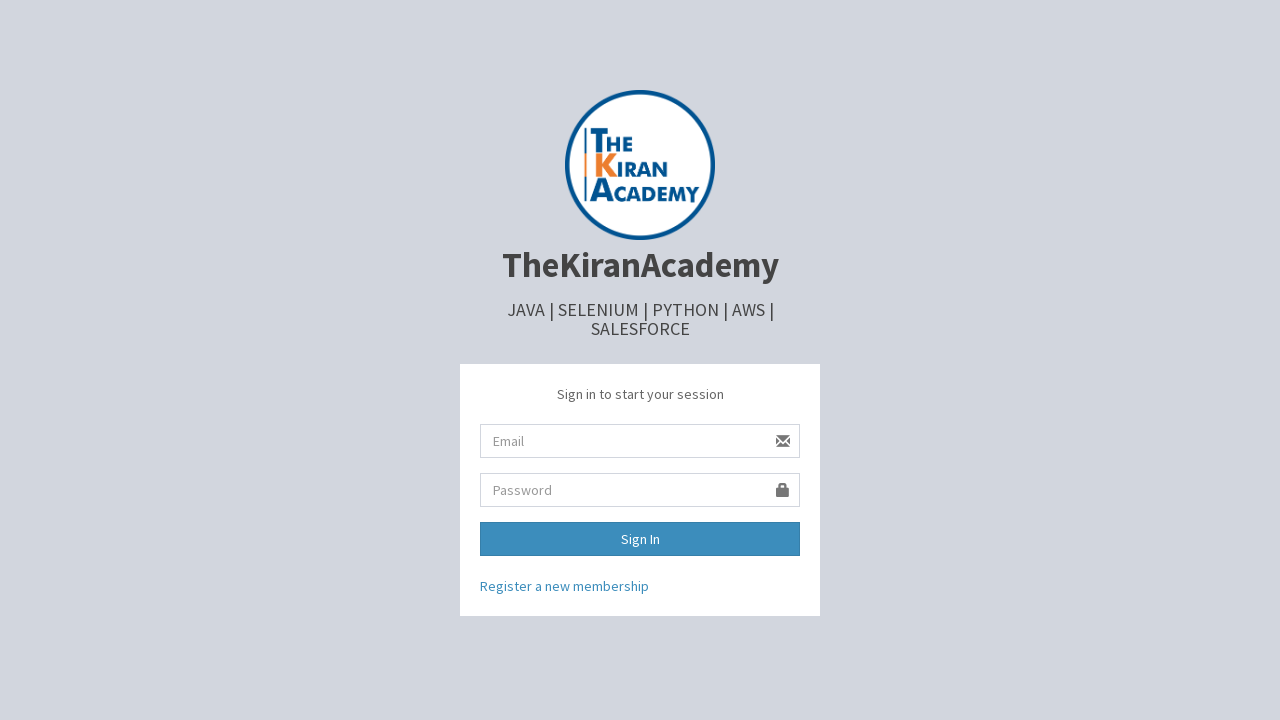

Clicked register link to open registration form at (564, 586) on xpath=/html/body/div/div[2]/a
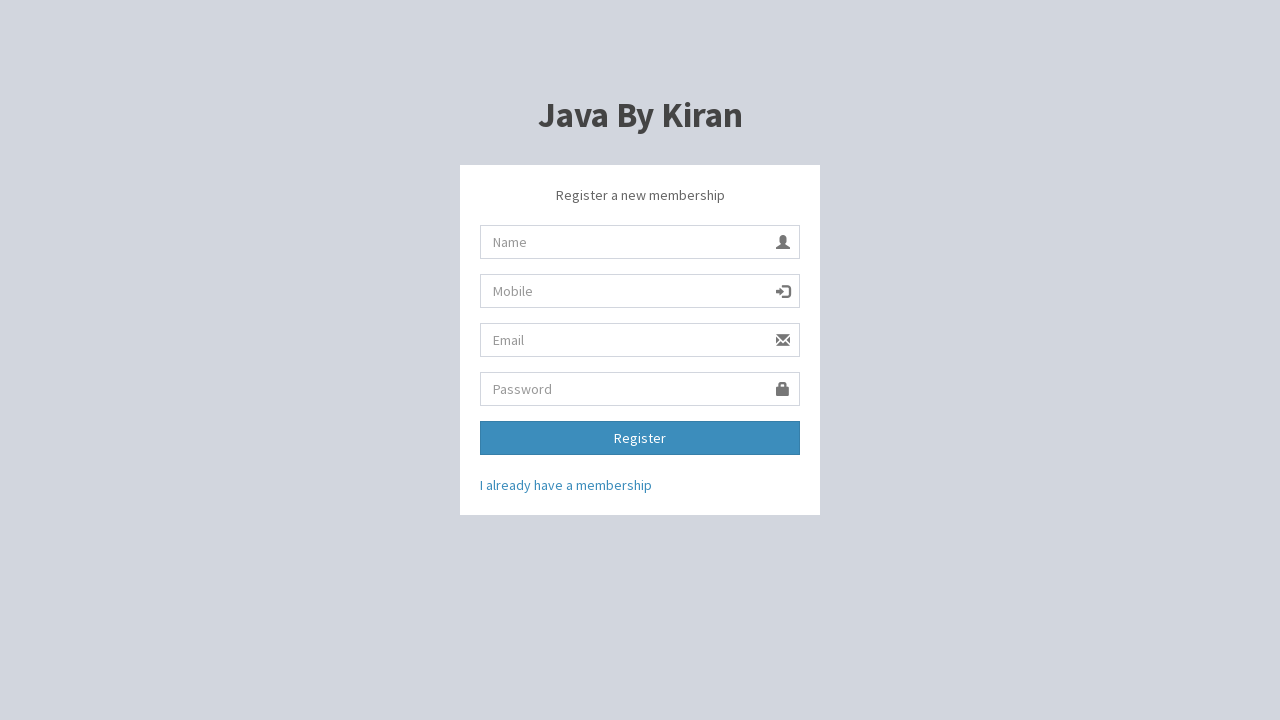

Filled name field with 'Kiran' on #name
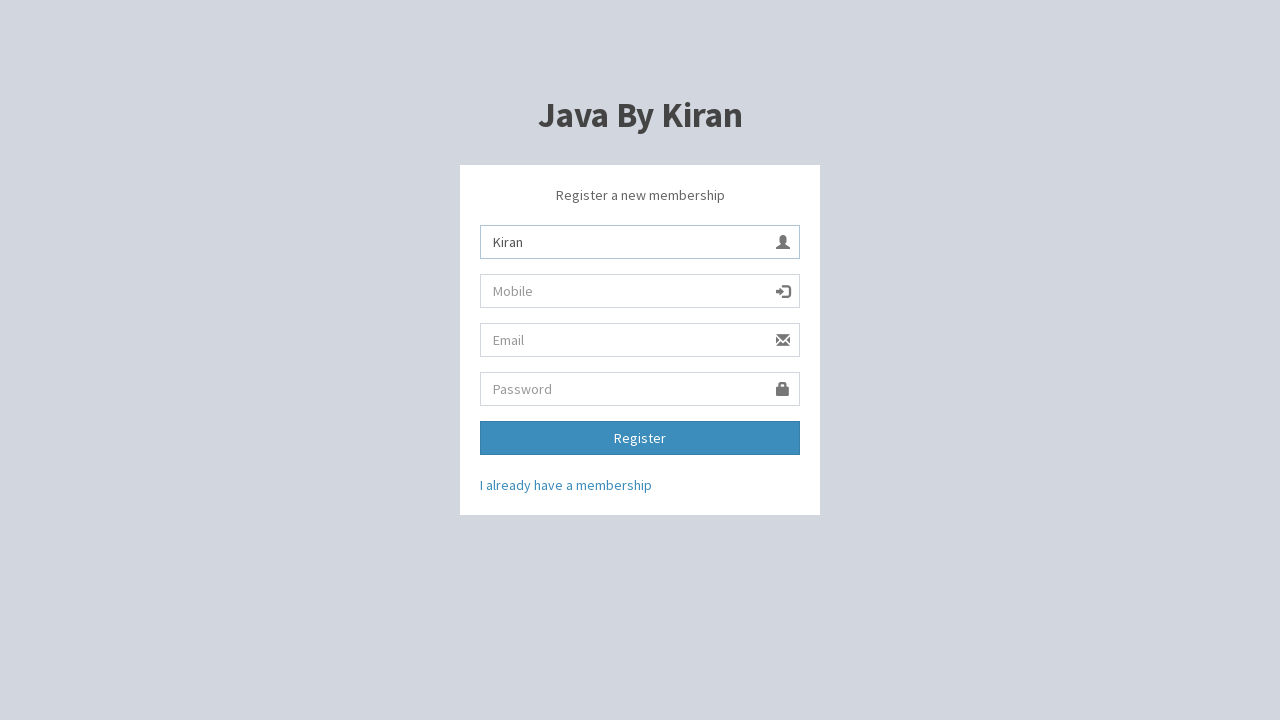

Filled mobile field with '9876543210' on #mobile
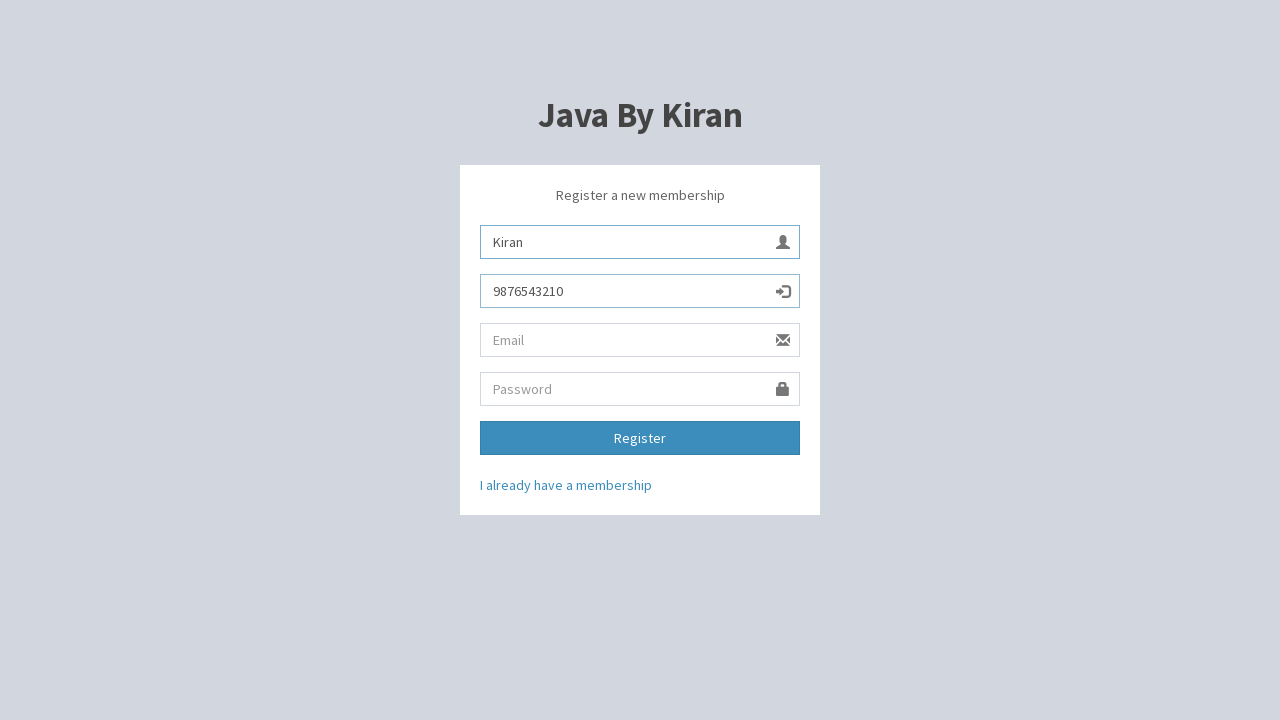

Filled email field with 'kiran@gmail.com' on #email
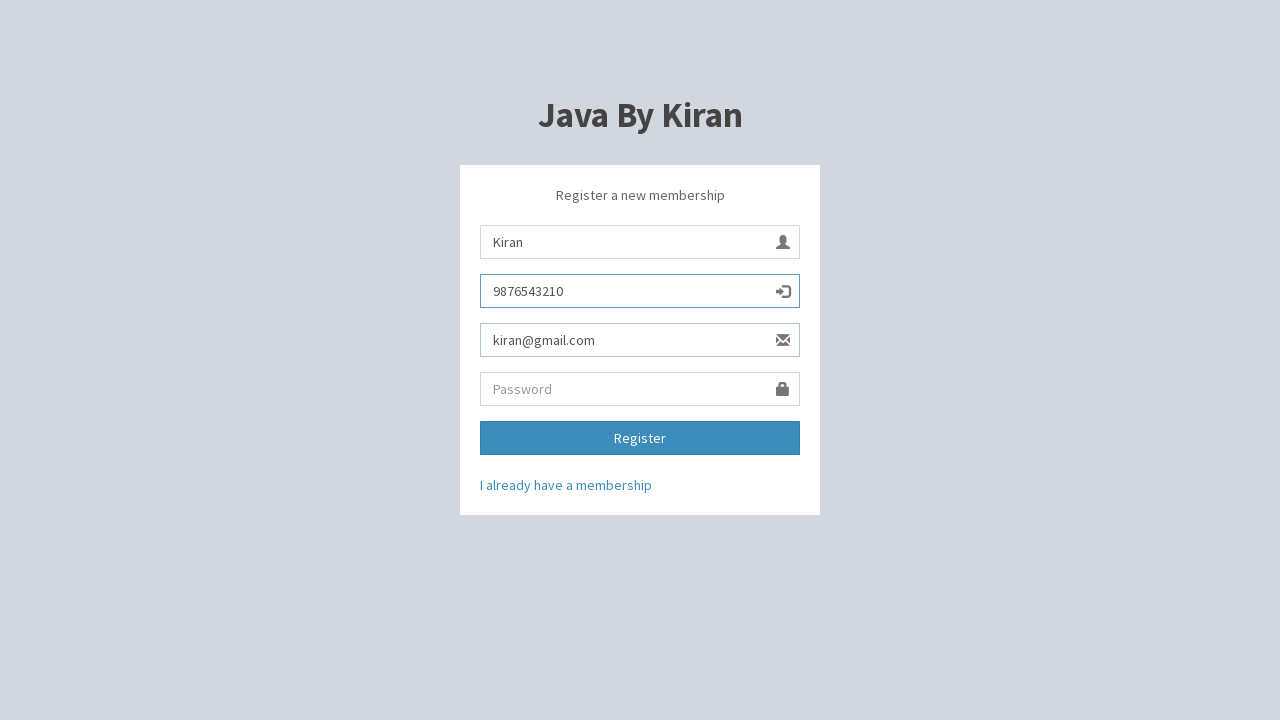

Filled password field with '123' on #password
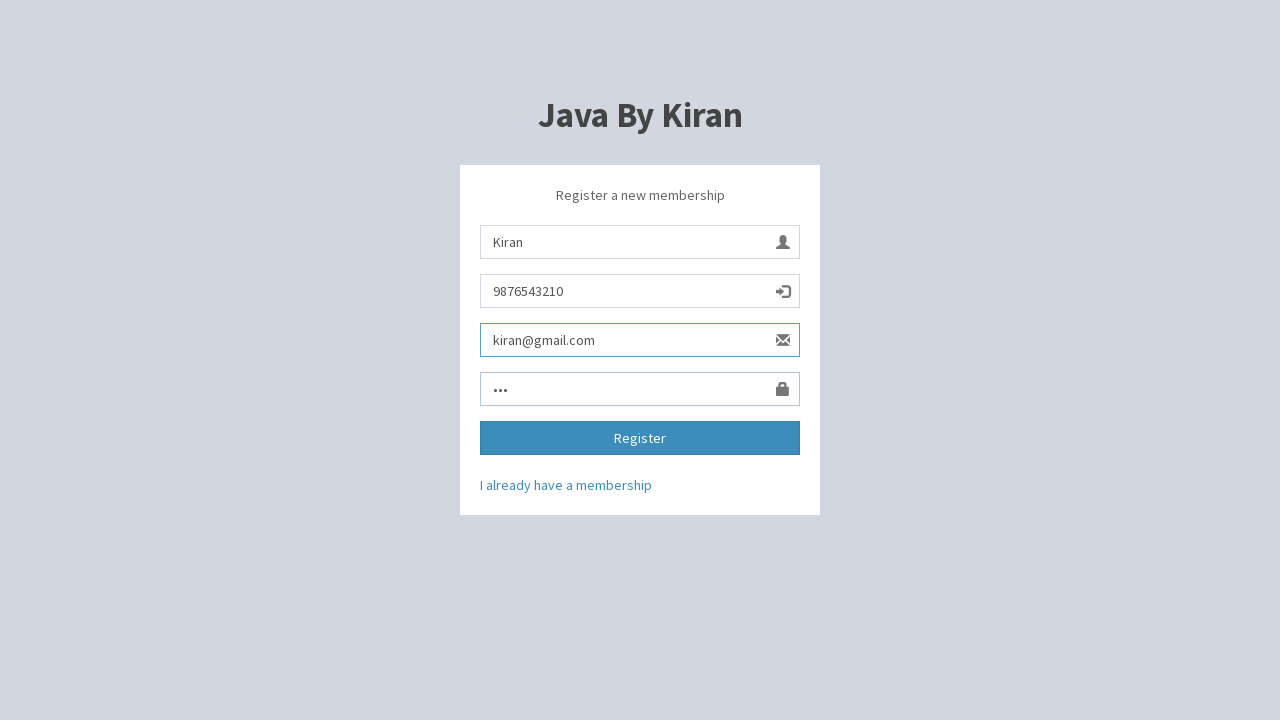

Clicked register button without checking terms and conditions at (640, 438) on xpath=//*[@id='form']/div[5]/div/button
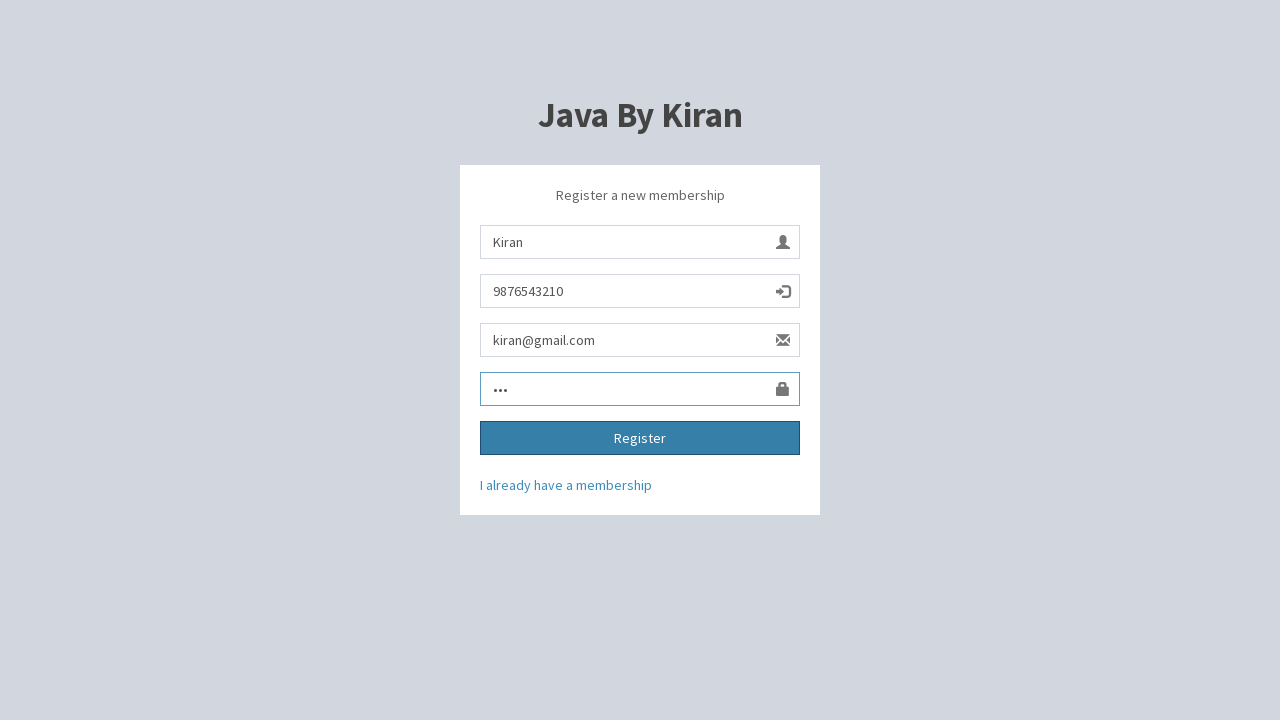

Alert handler configured to accept dialogs
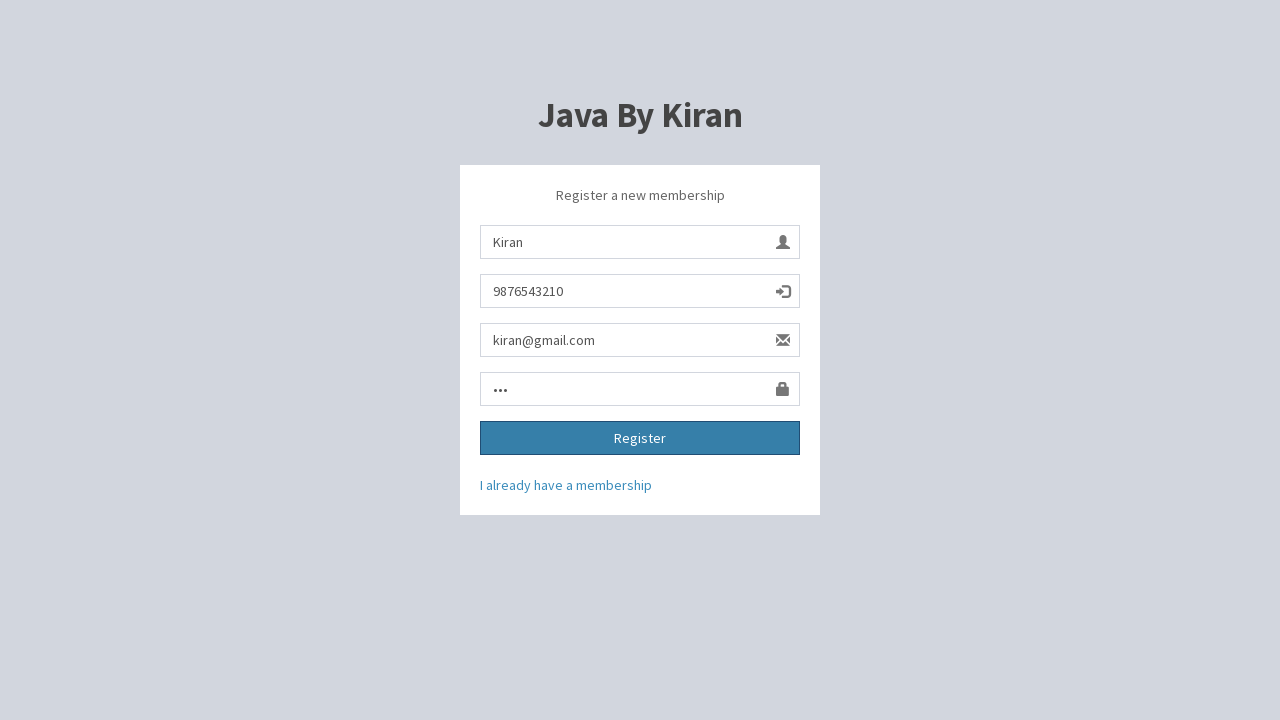

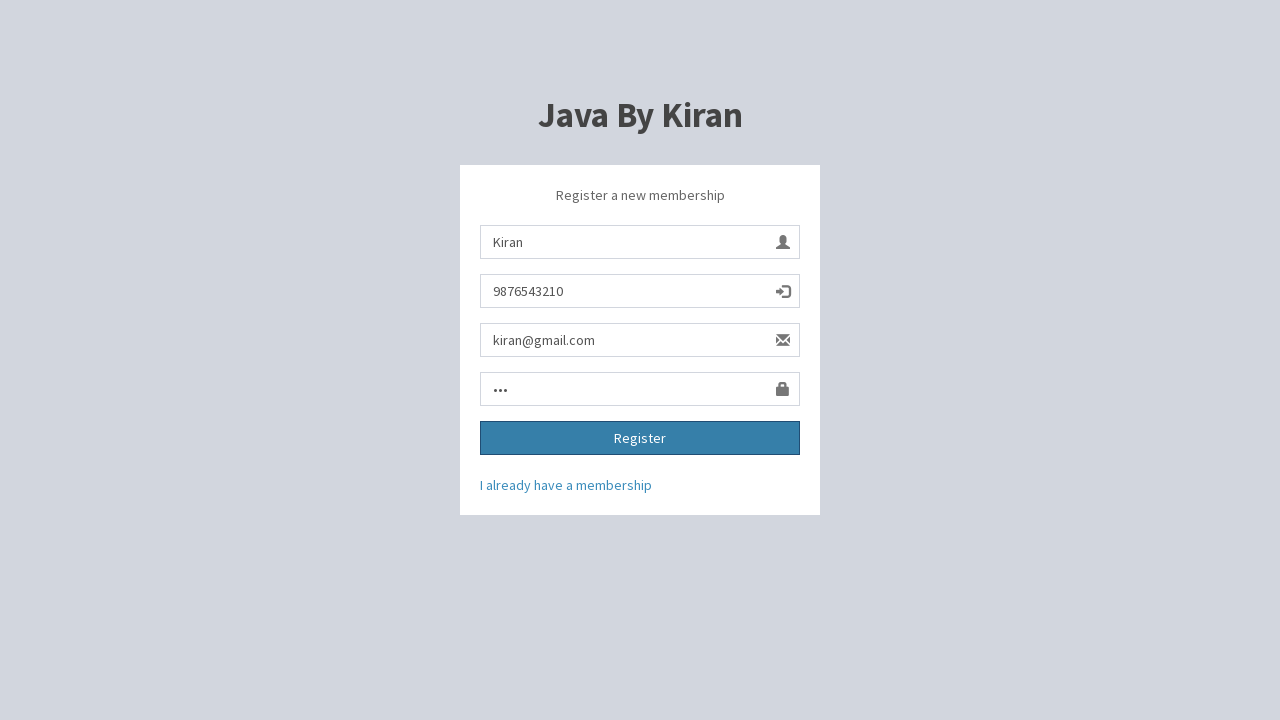